Interacts with a hydro data website by selecting options from discharge station and year dropdown menus

Starting URL: http://kpudhydrodata.kpud.org/APSFED_DISCHARGE.aspx

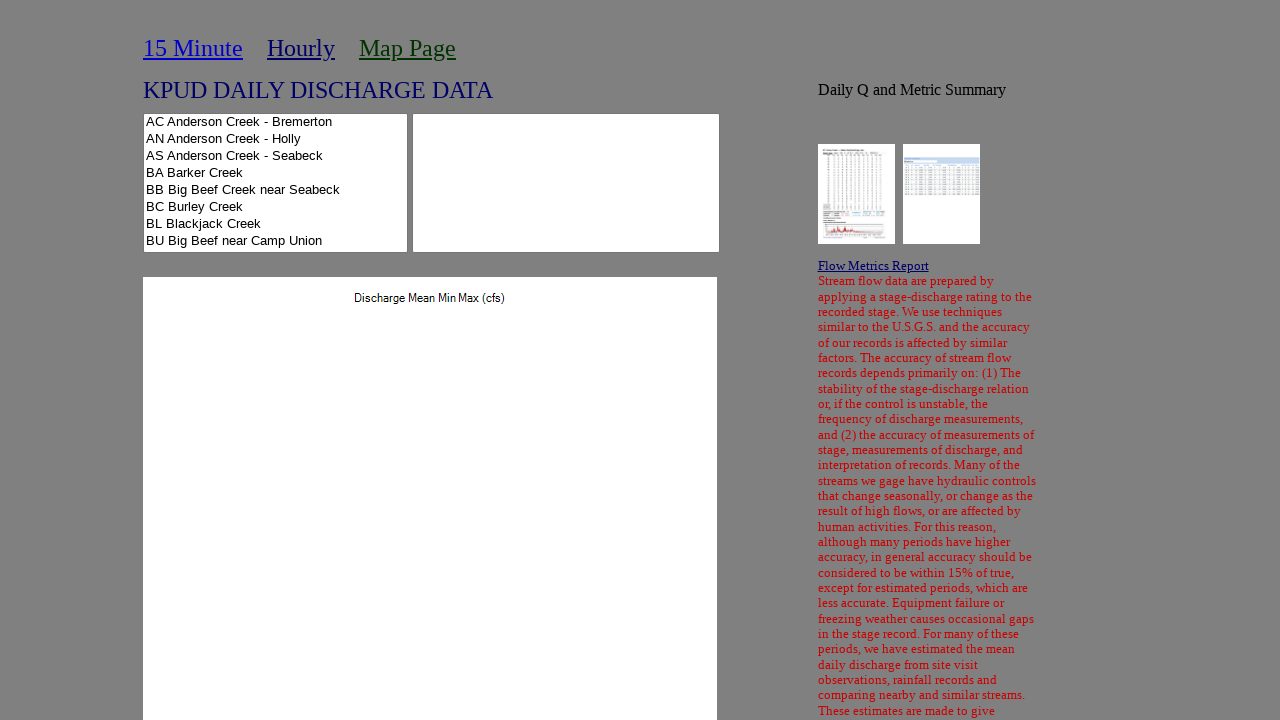

Waited for discharge stations dropdown to load
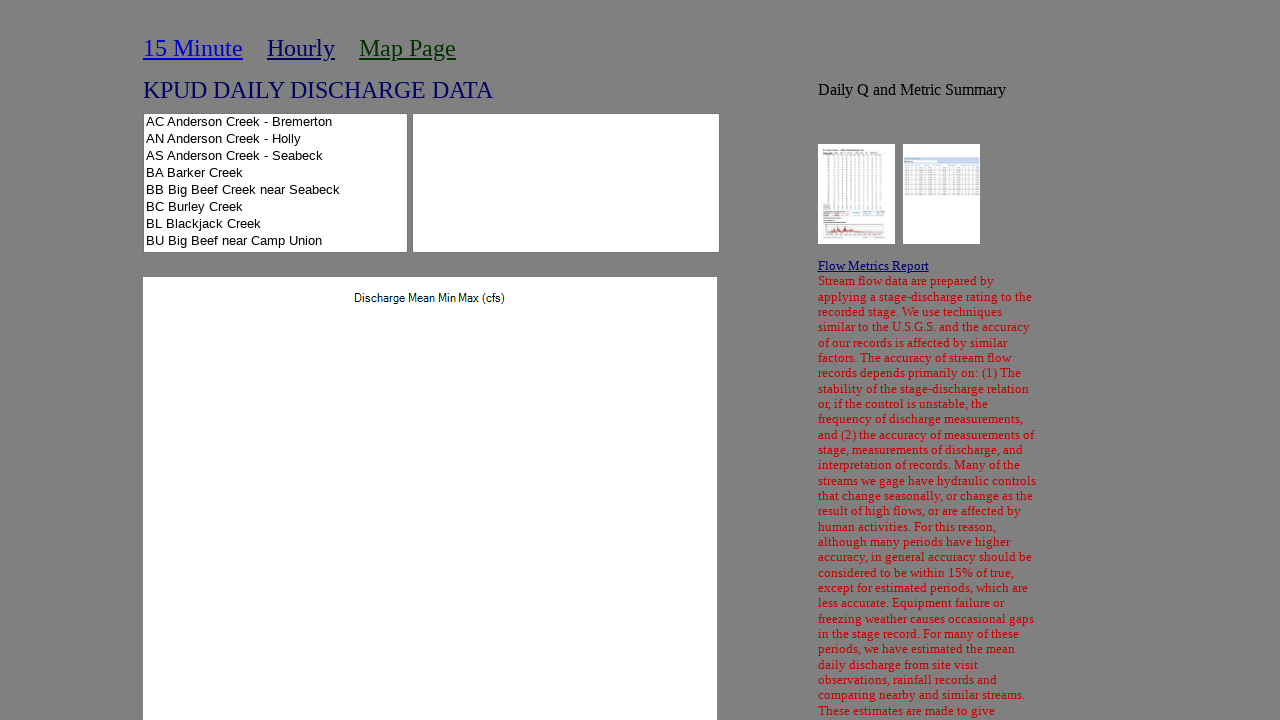

Selected first discharge station from dropdown on #lstRainID
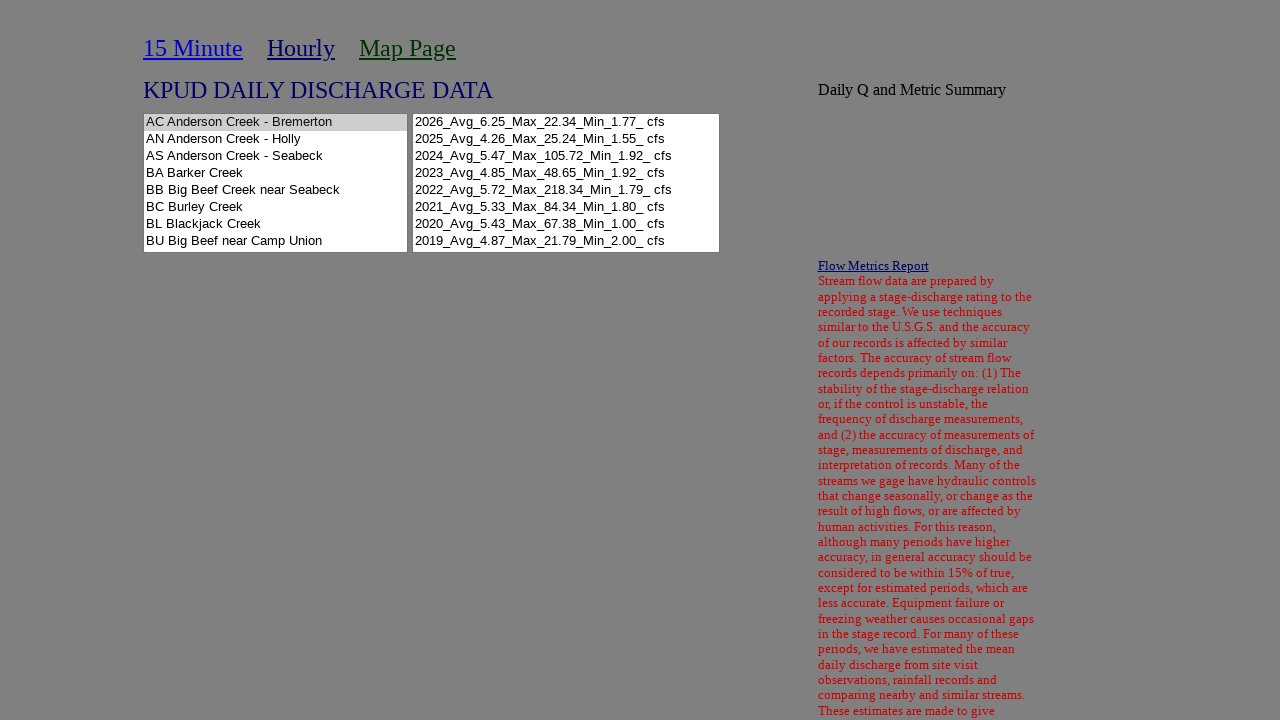

Waited for year dropdown to load
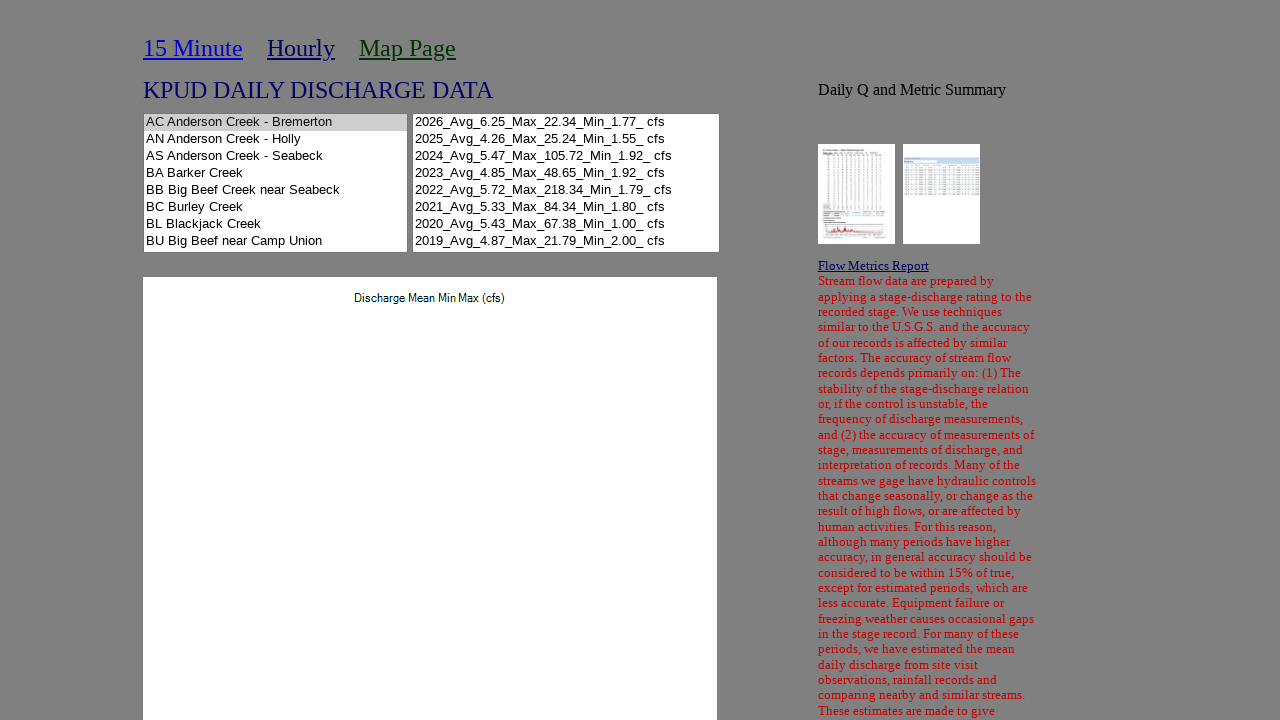

Selected third year from year dropdown on #lstBoxYear
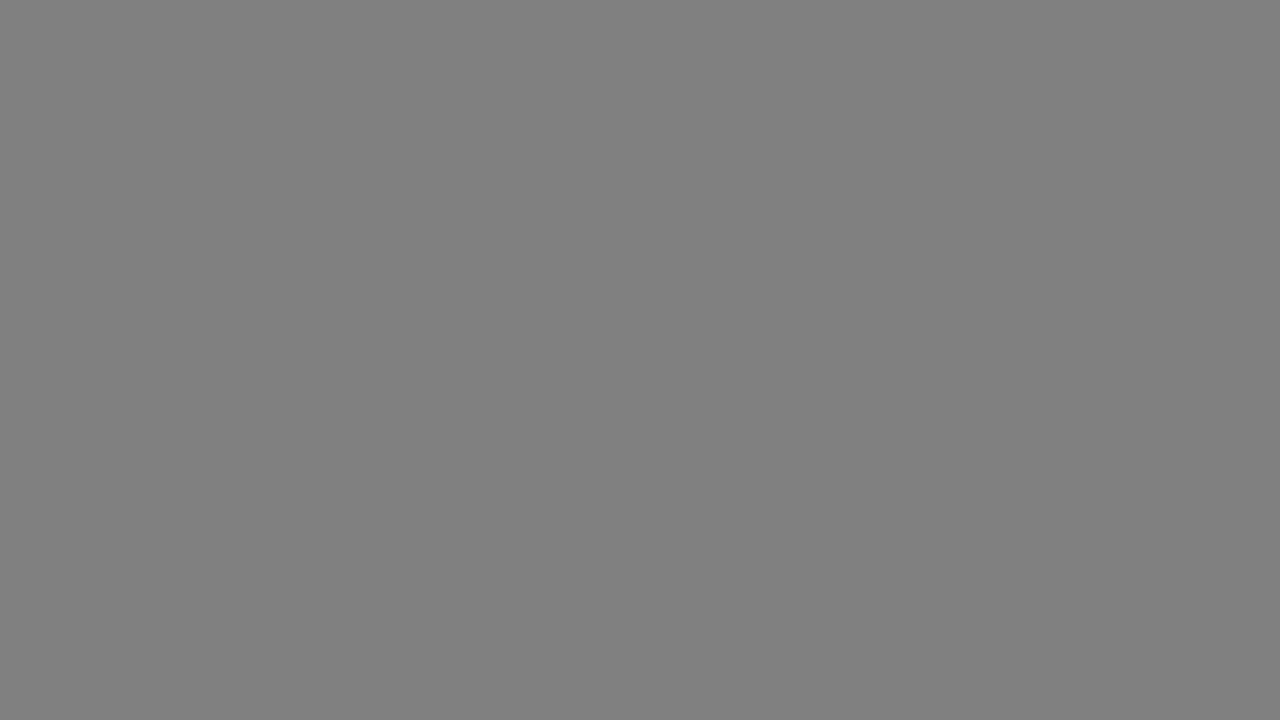

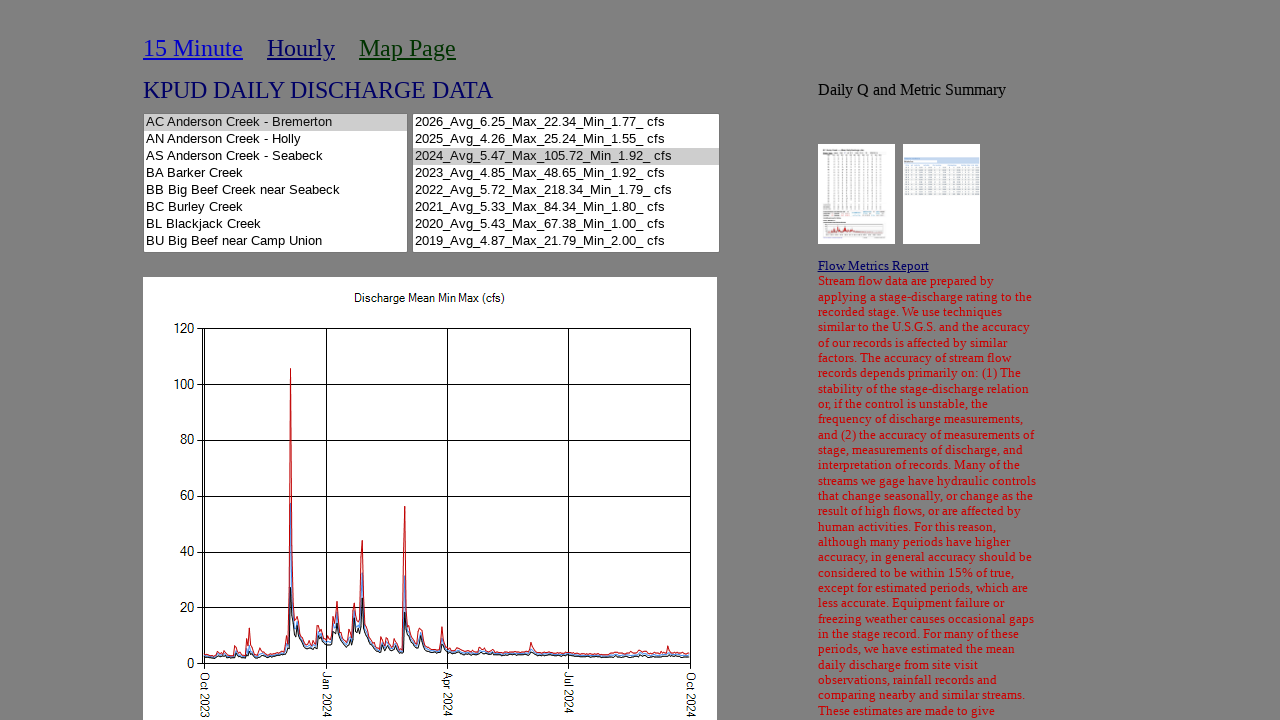